Tests drag and drop functionality by switching to an iframe and dragging an element from source to target location

Starting URL: http://jqueryui.com/droppable

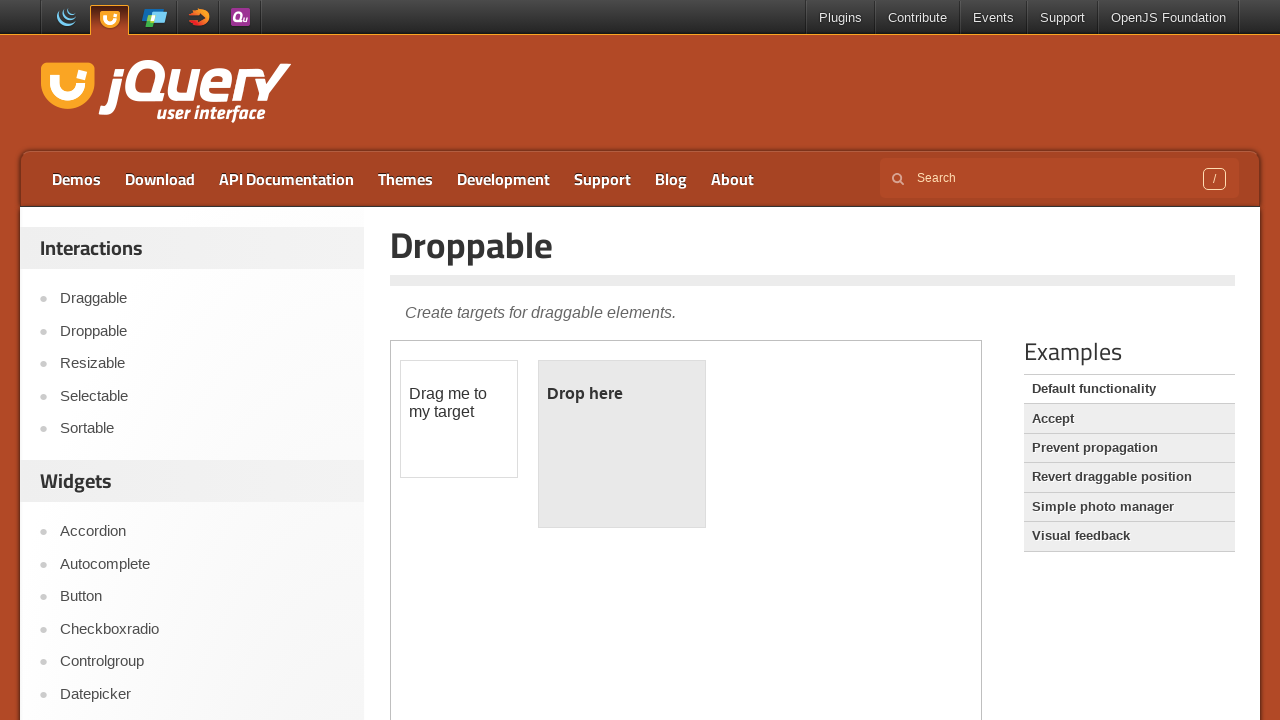

Located and switched to the iframe containing drag and drop demo
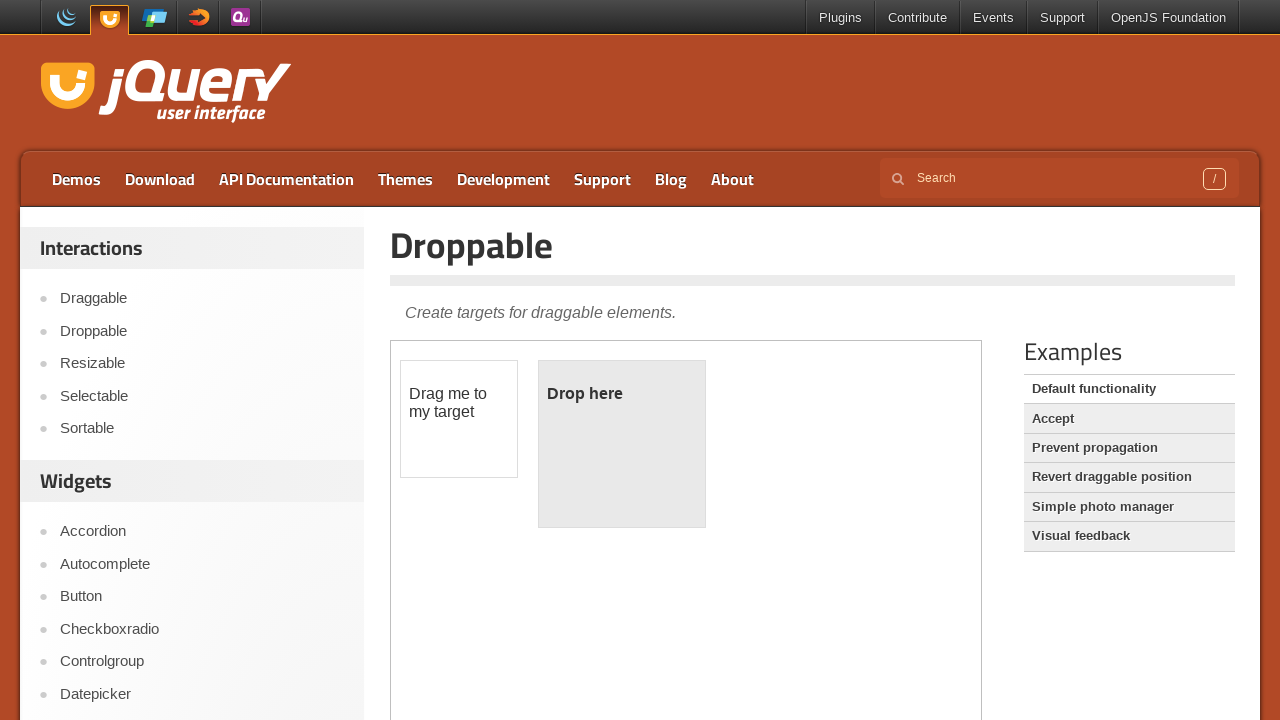

Located the draggable source element
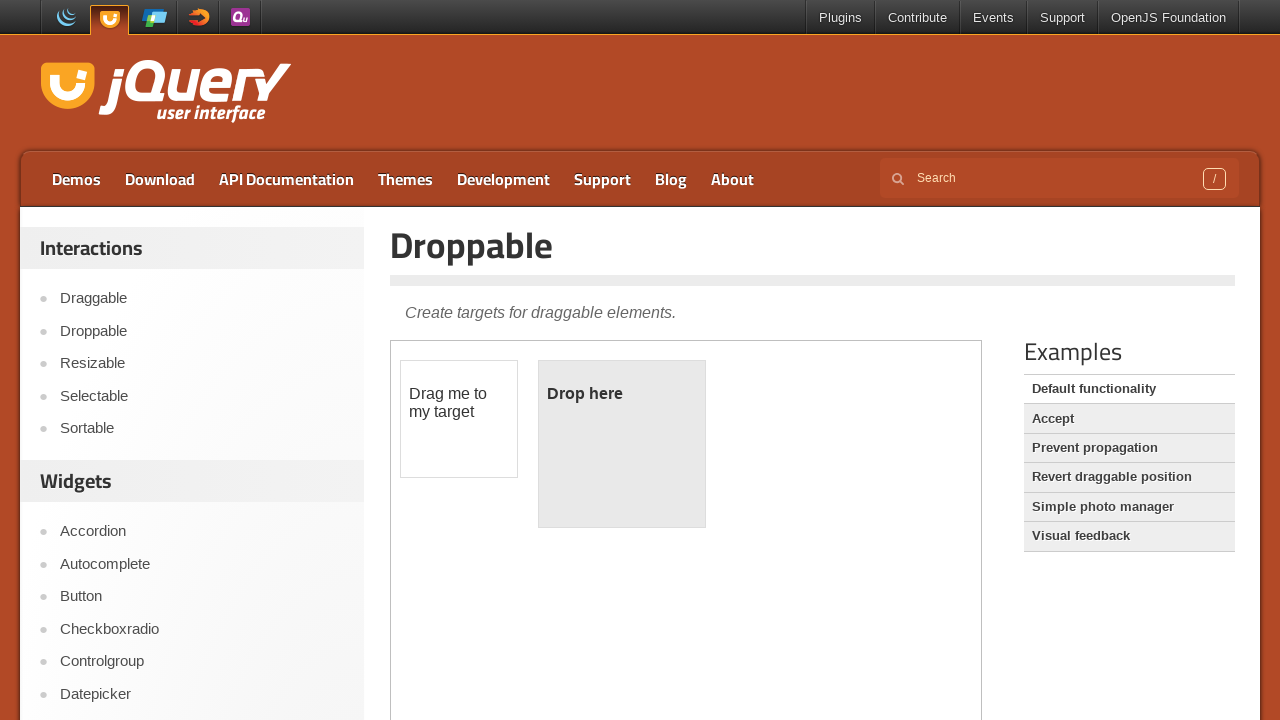

Located the droppable target element
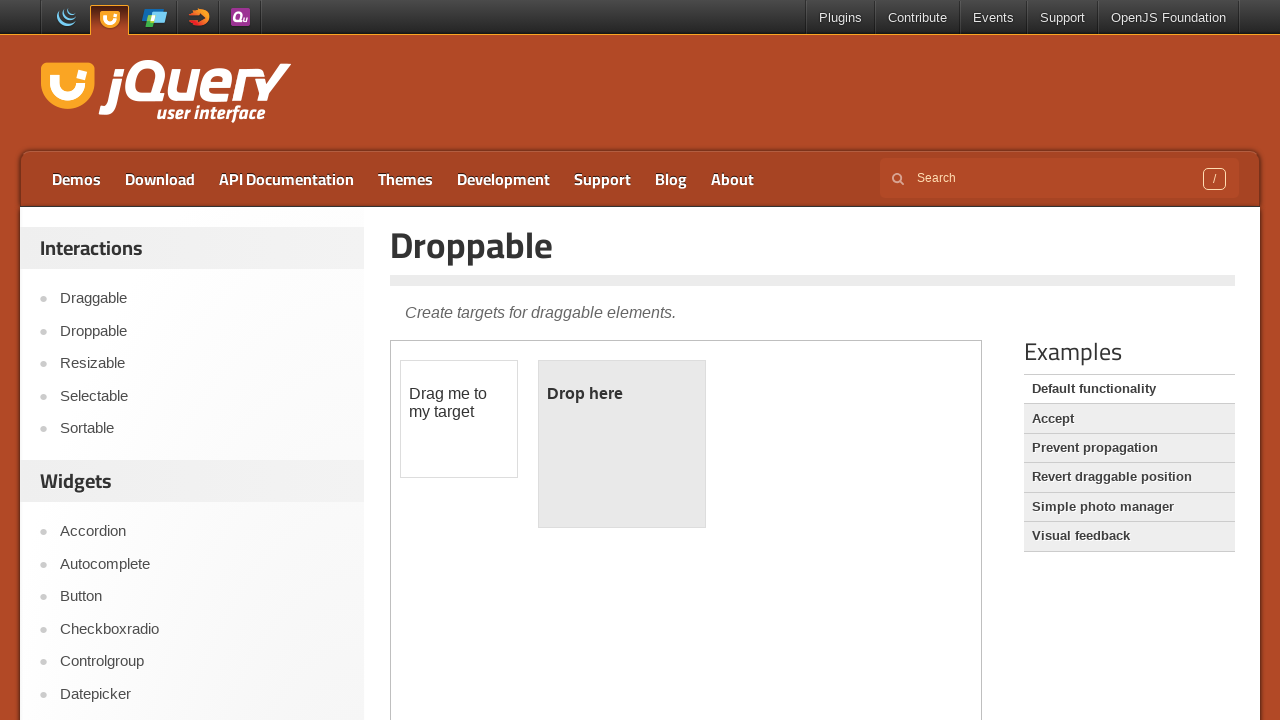

Dragged source element to target location and dropped it at (622, 444)
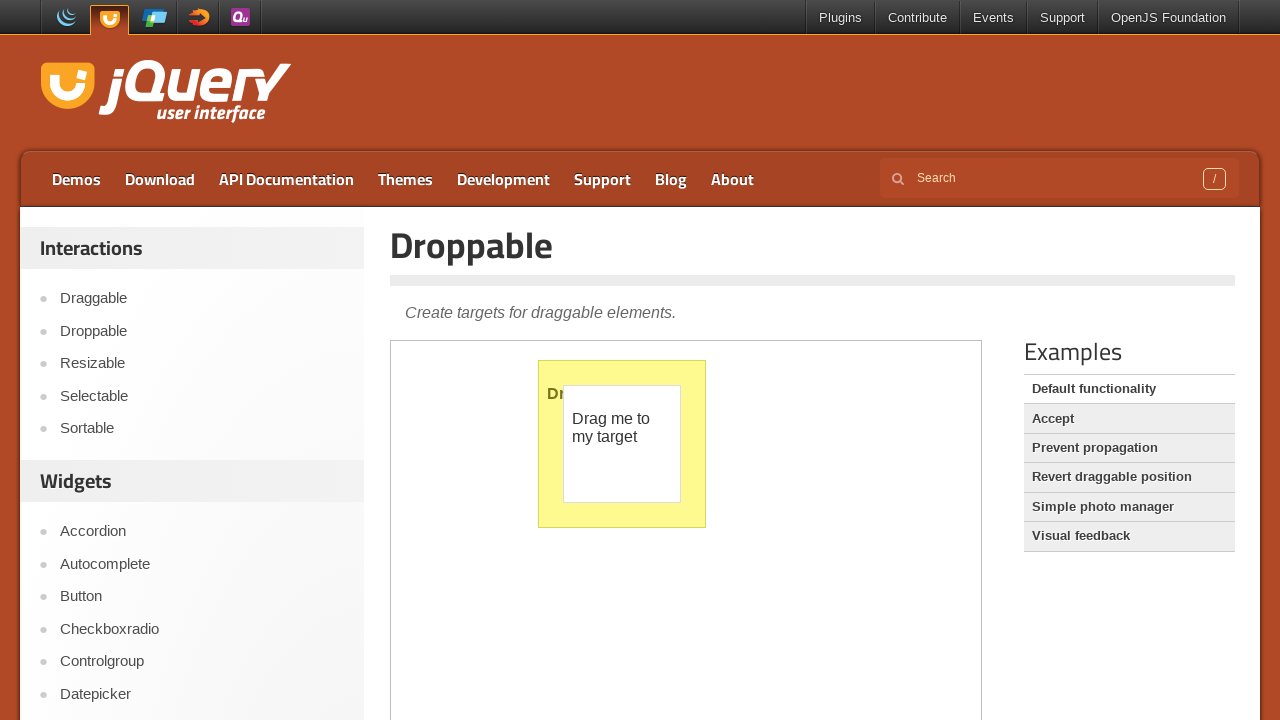

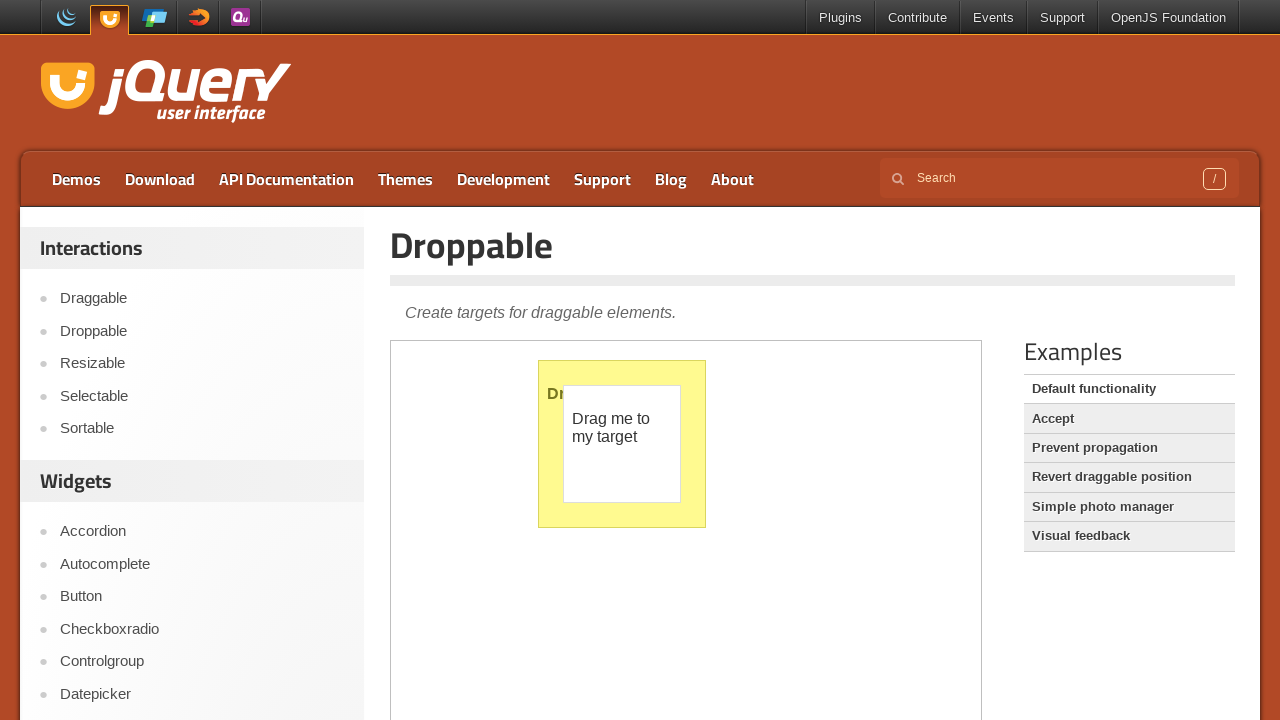